Tests pagination and sorting functionality on an offers page by clicking a column header to sort, verifying the sort order, then navigating through pagination pages to find a specific item ("Rice").

Starting URL: https://rahulshettyacademy.com/seleniumPractise/#/offers

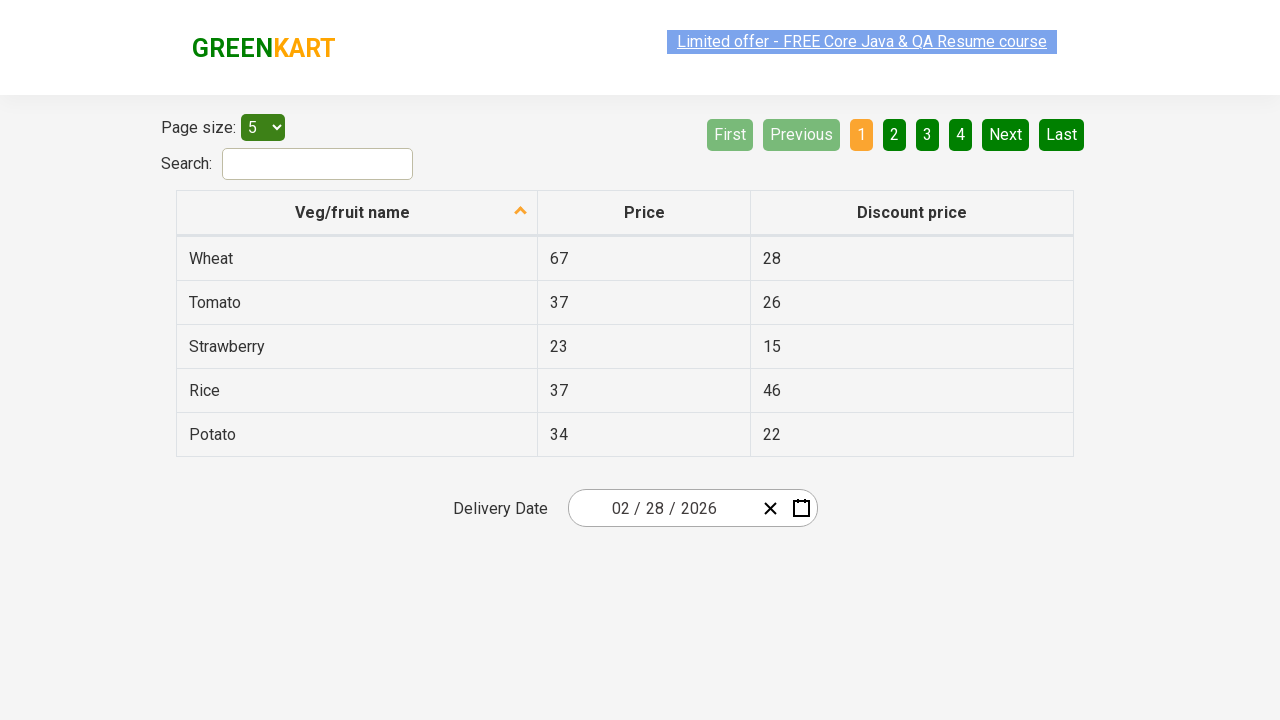

Clicked first column header to sort at (357, 213) on xpath=//tr/th[1]
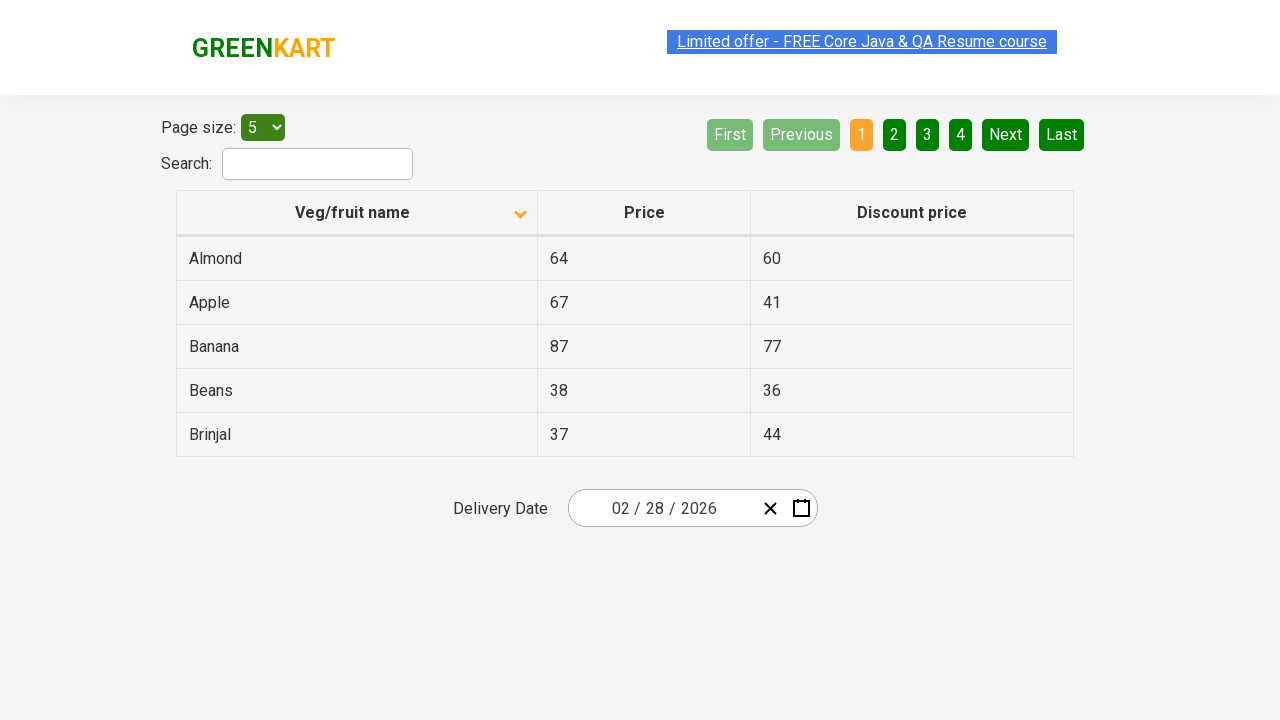

Table data loaded after sorting
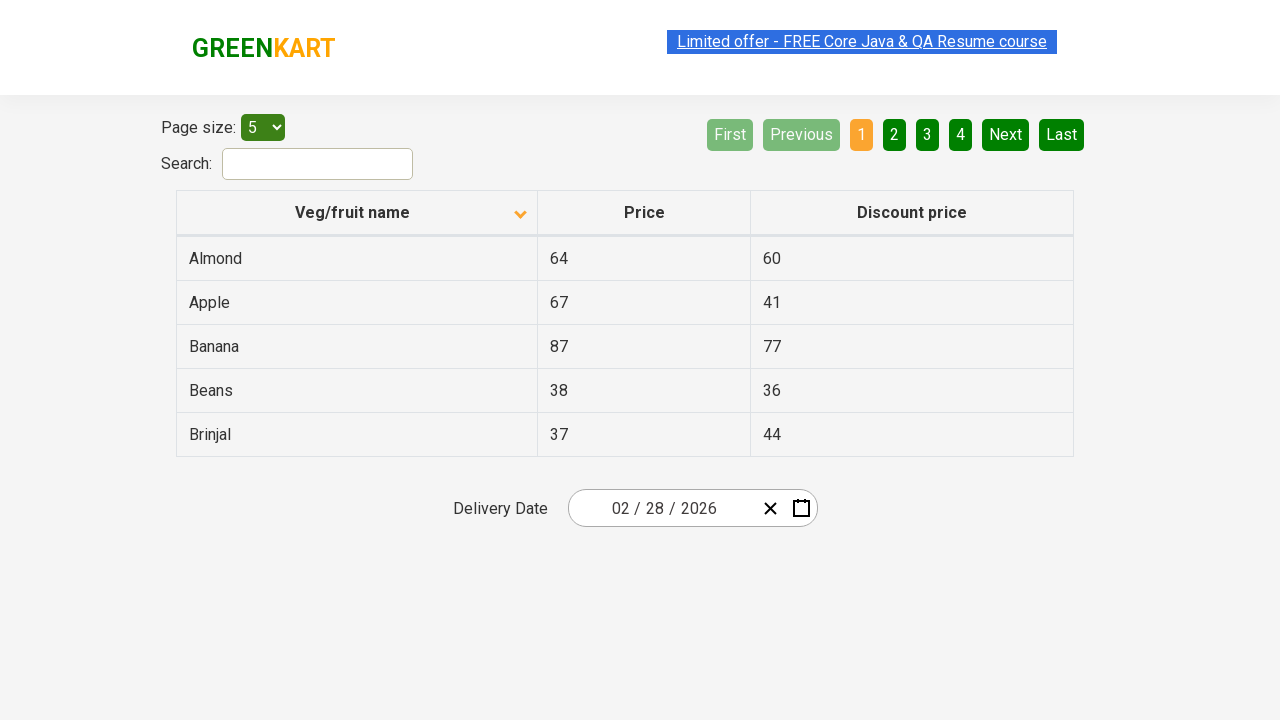

Retrieved all items from first column
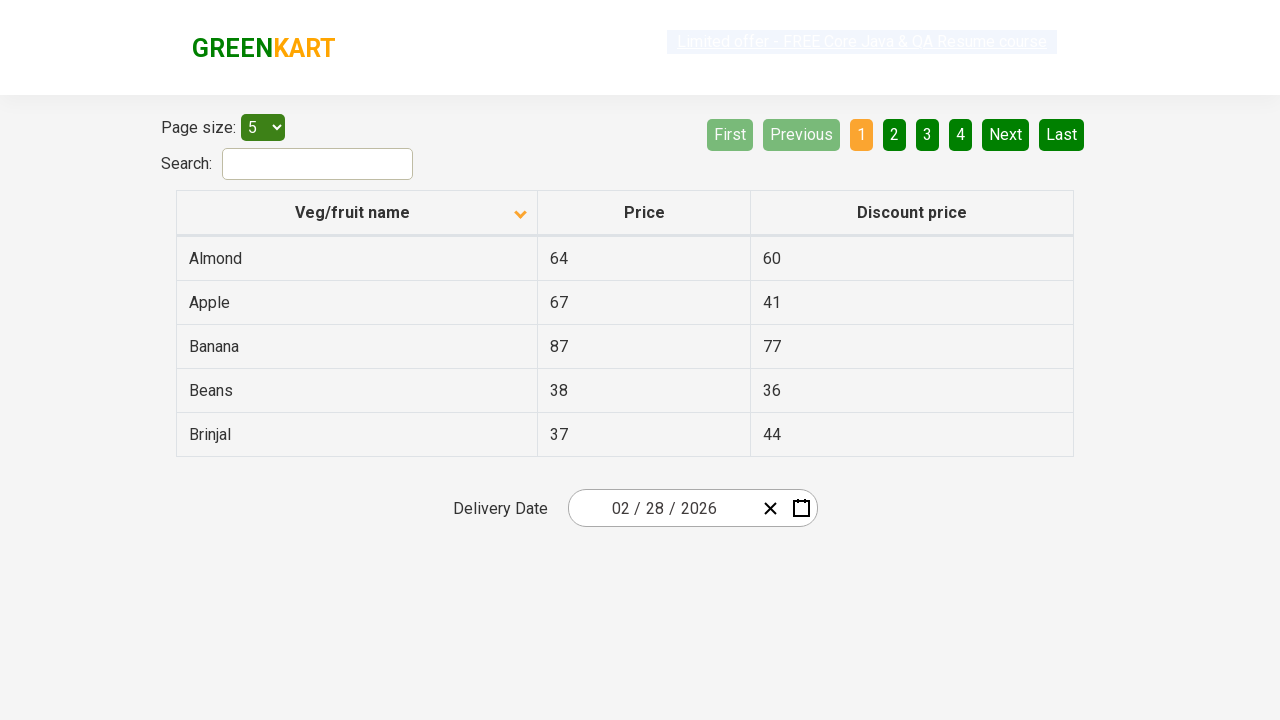

Verified first column is sorted alphabetically
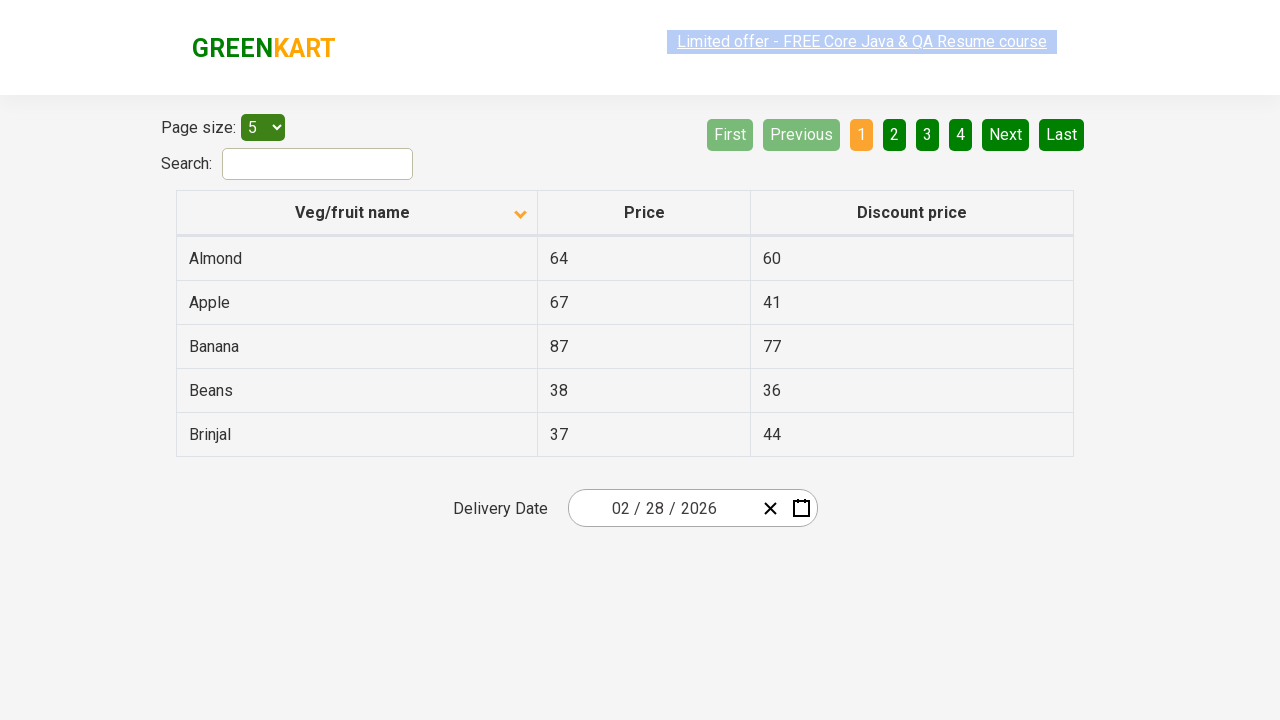

Checked current page for 'Rice' item
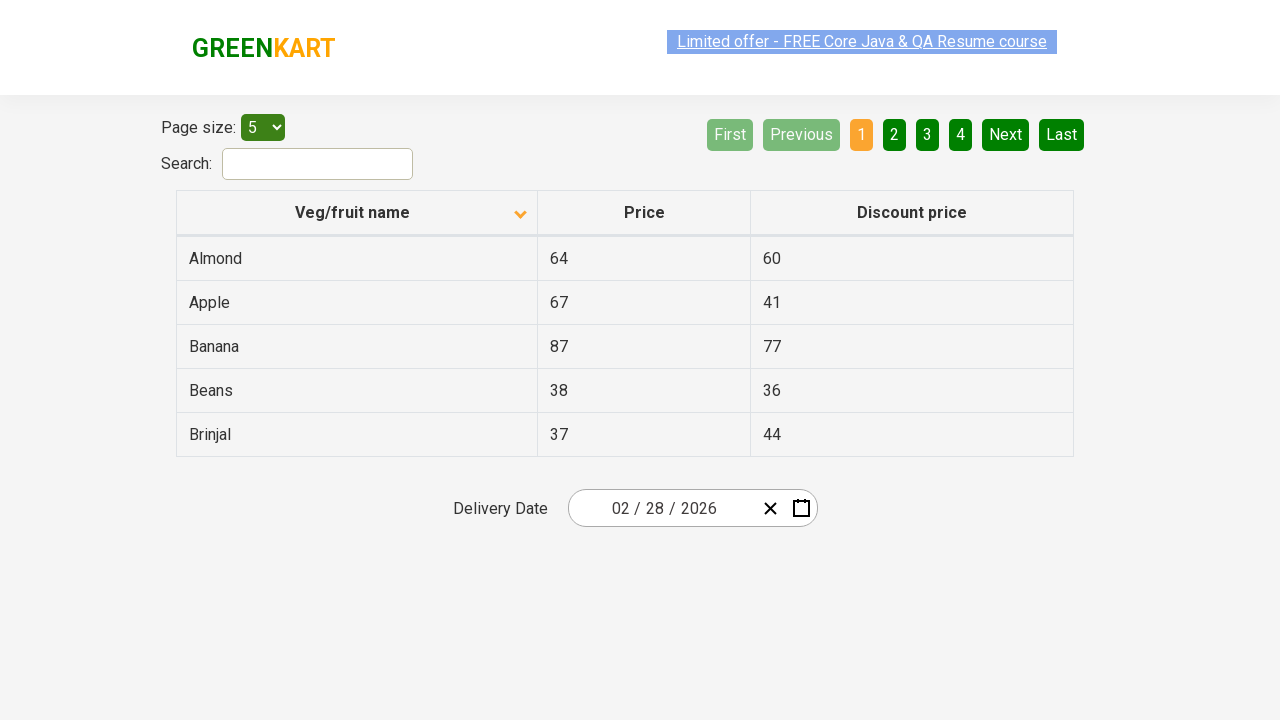

Clicked Next button to navigate to next page at (1006, 134) on [aria-label='Next']
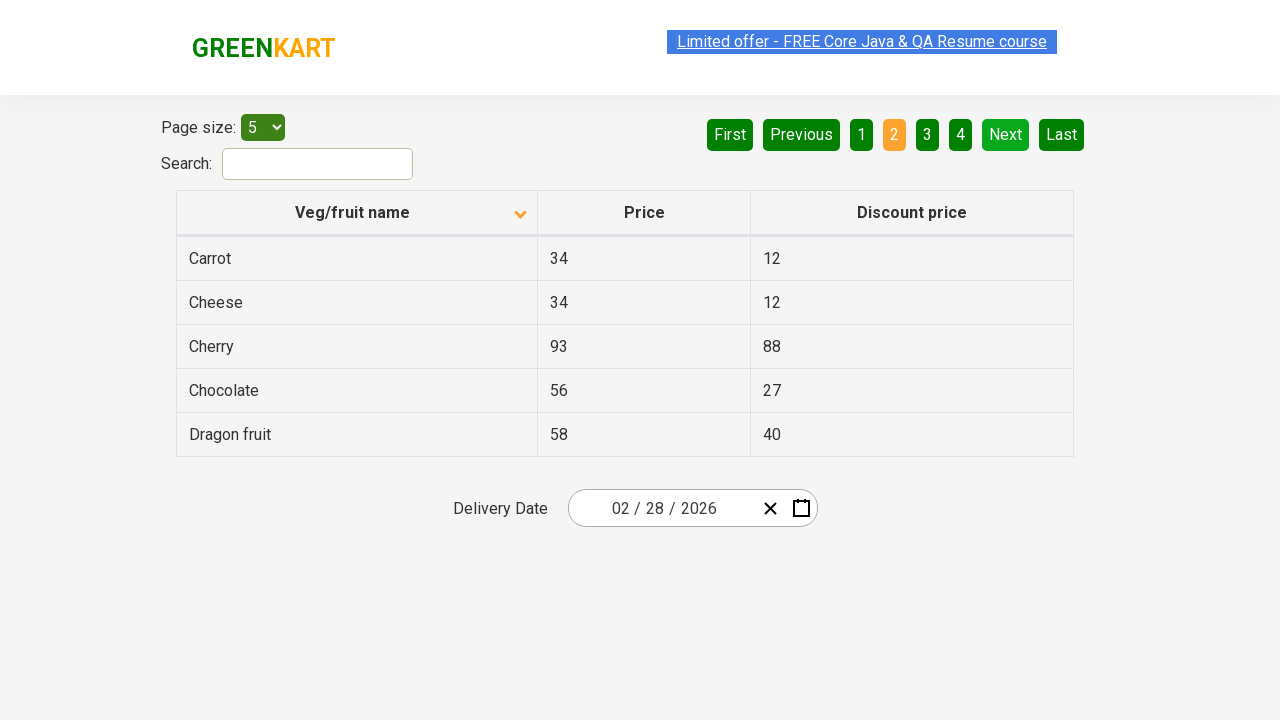

Waited for next page content to load
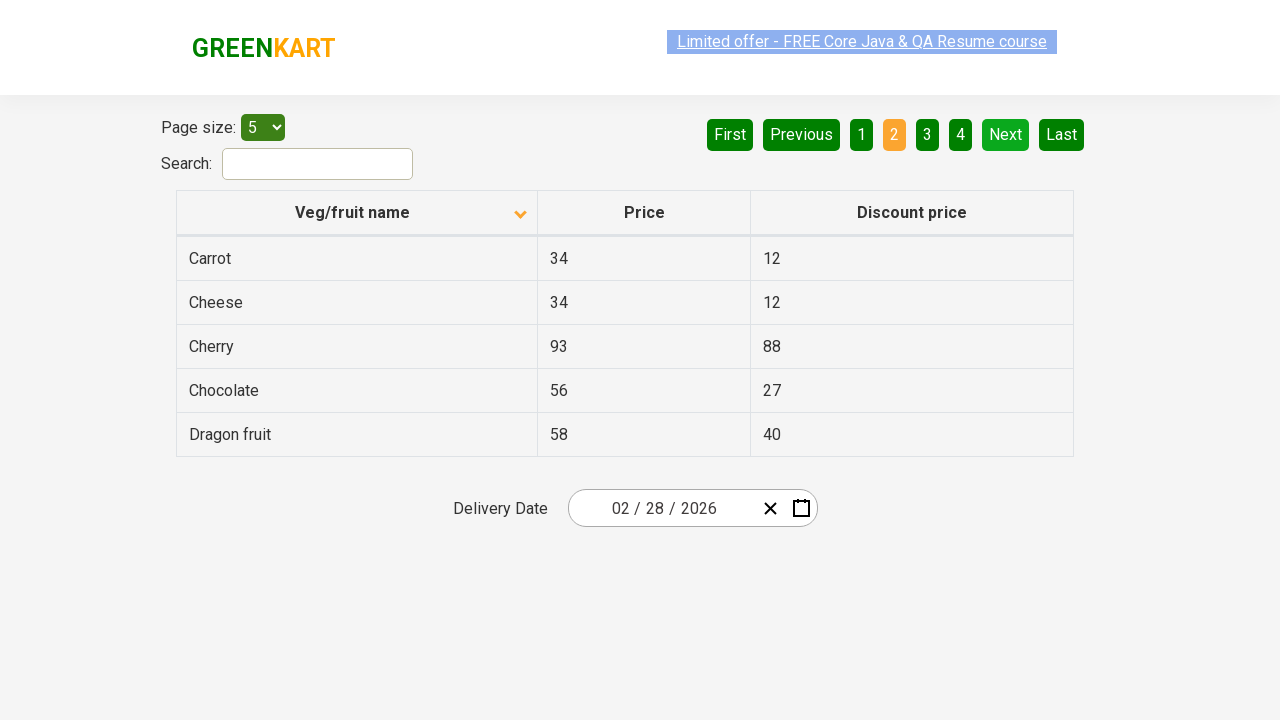

Checked current page for 'Rice' item
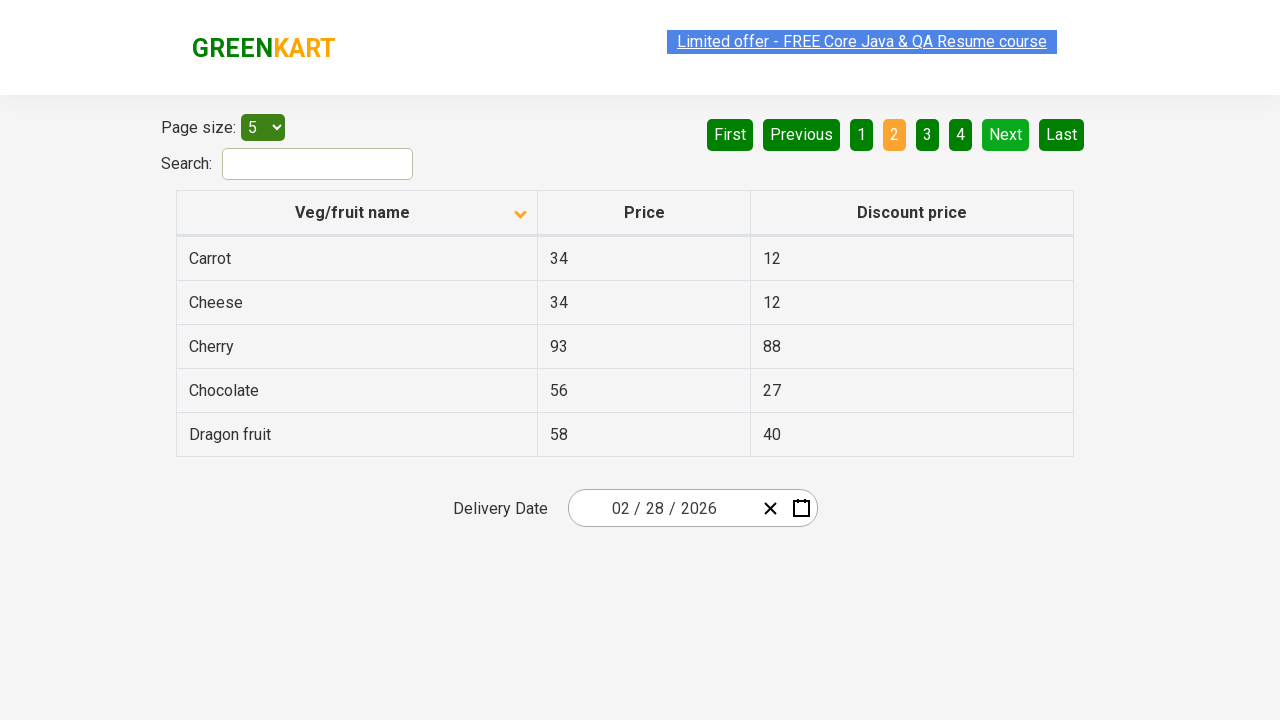

Clicked Next button to navigate to next page at (1006, 134) on [aria-label='Next']
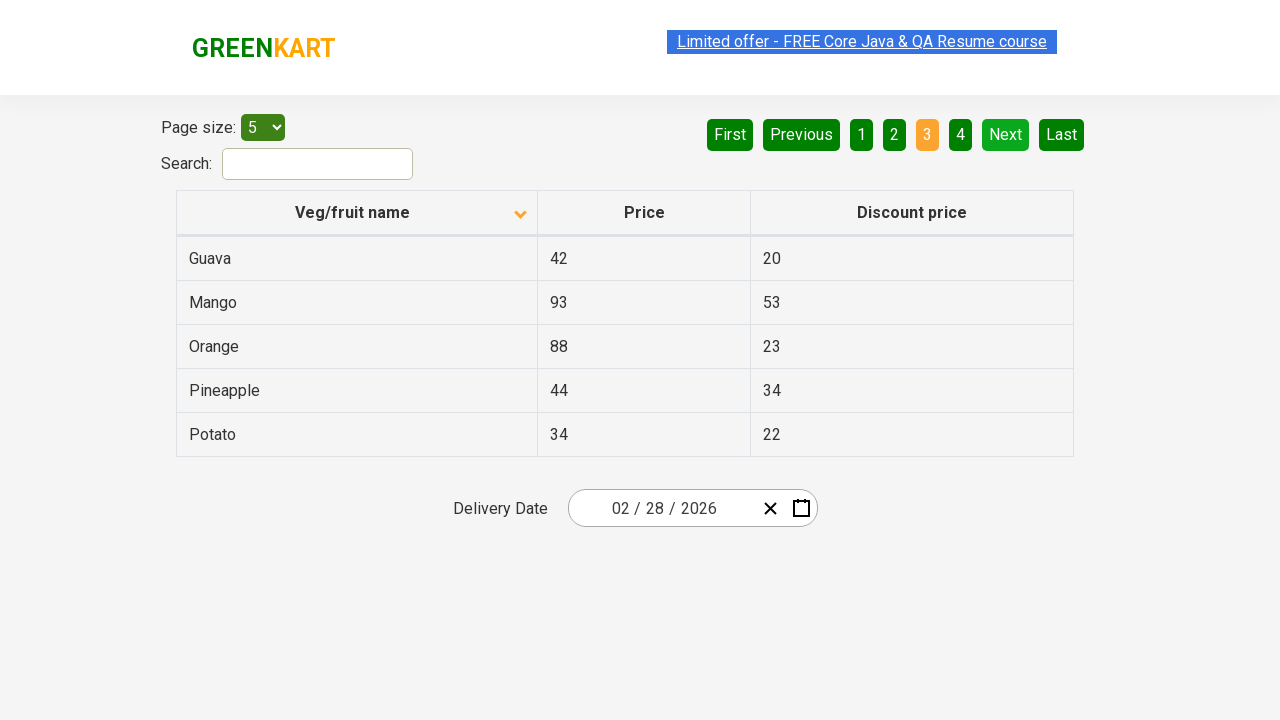

Waited for next page content to load
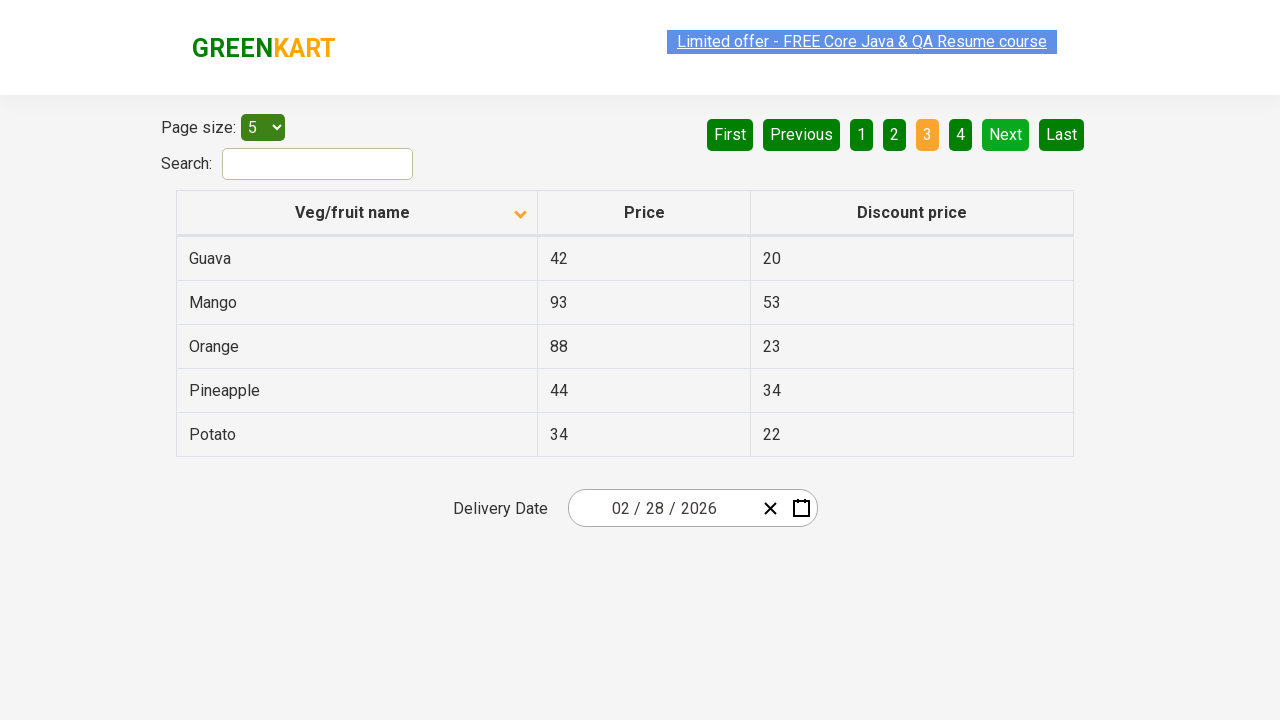

Checked current page for 'Rice' item
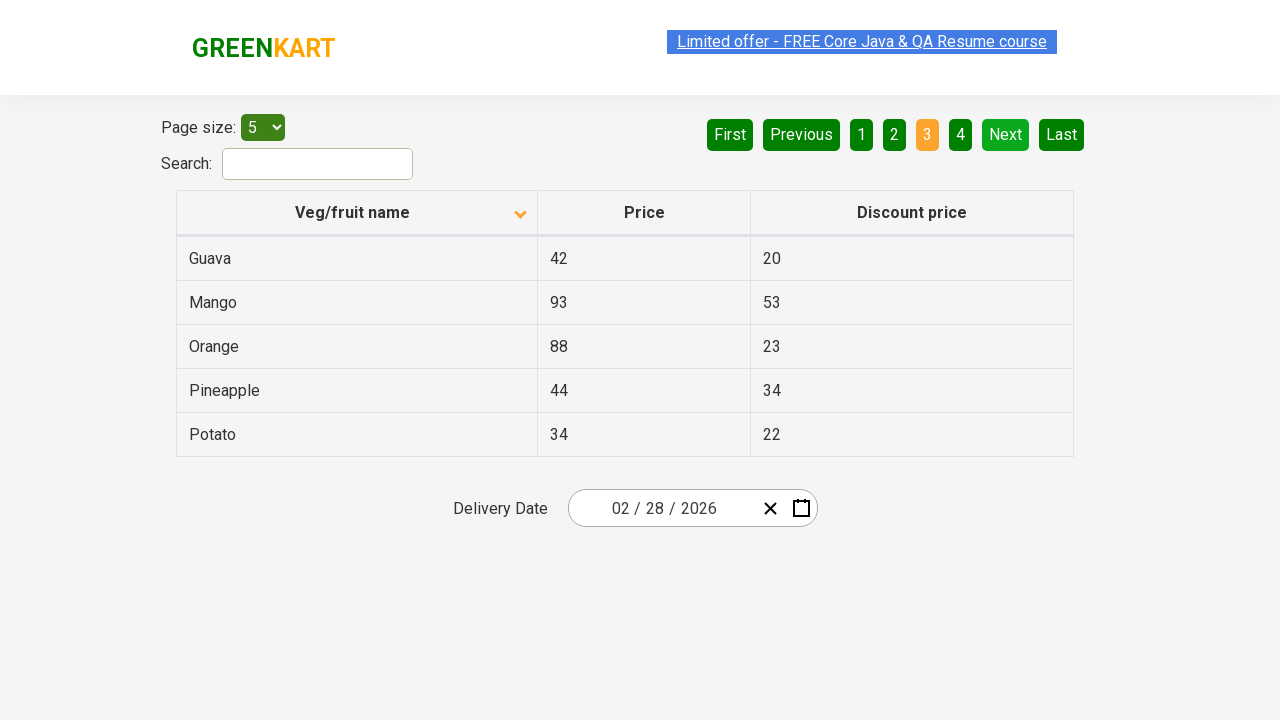

Clicked Next button to navigate to next page at (1006, 134) on [aria-label='Next']
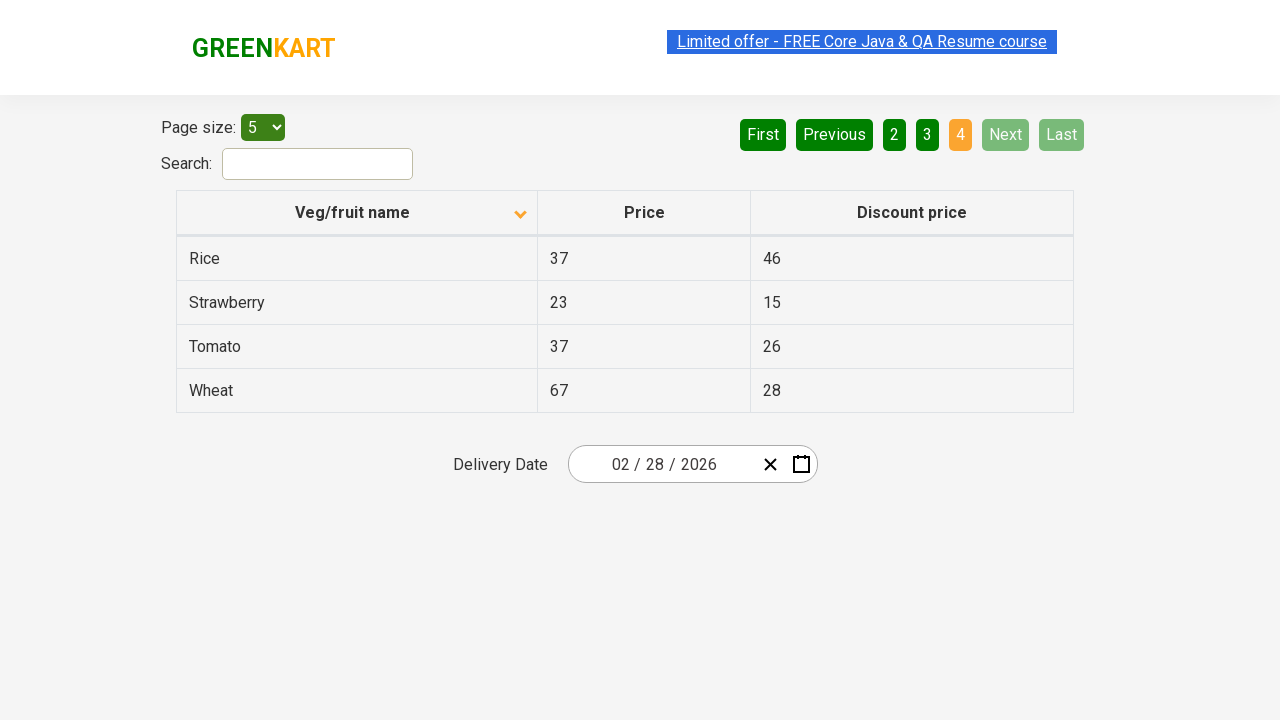

Waited for next page content to load
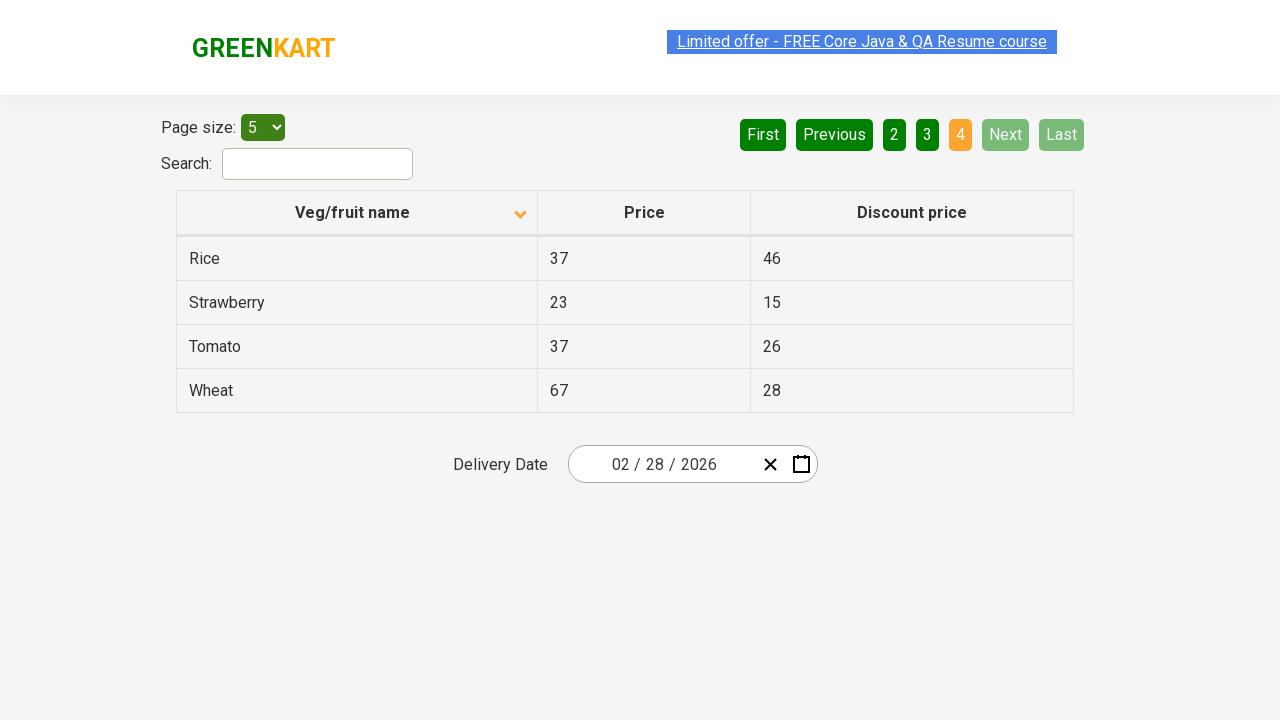

Checked current page for 'Rice' item
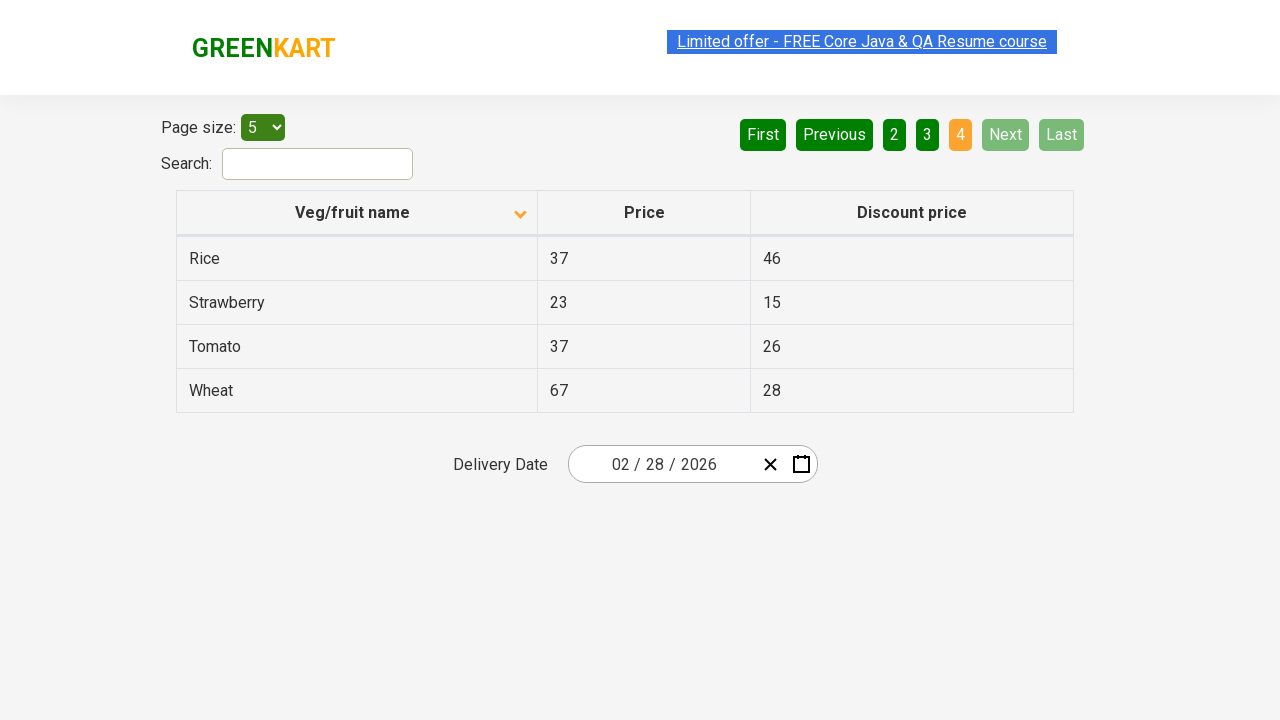

Found 'Rice' on current page
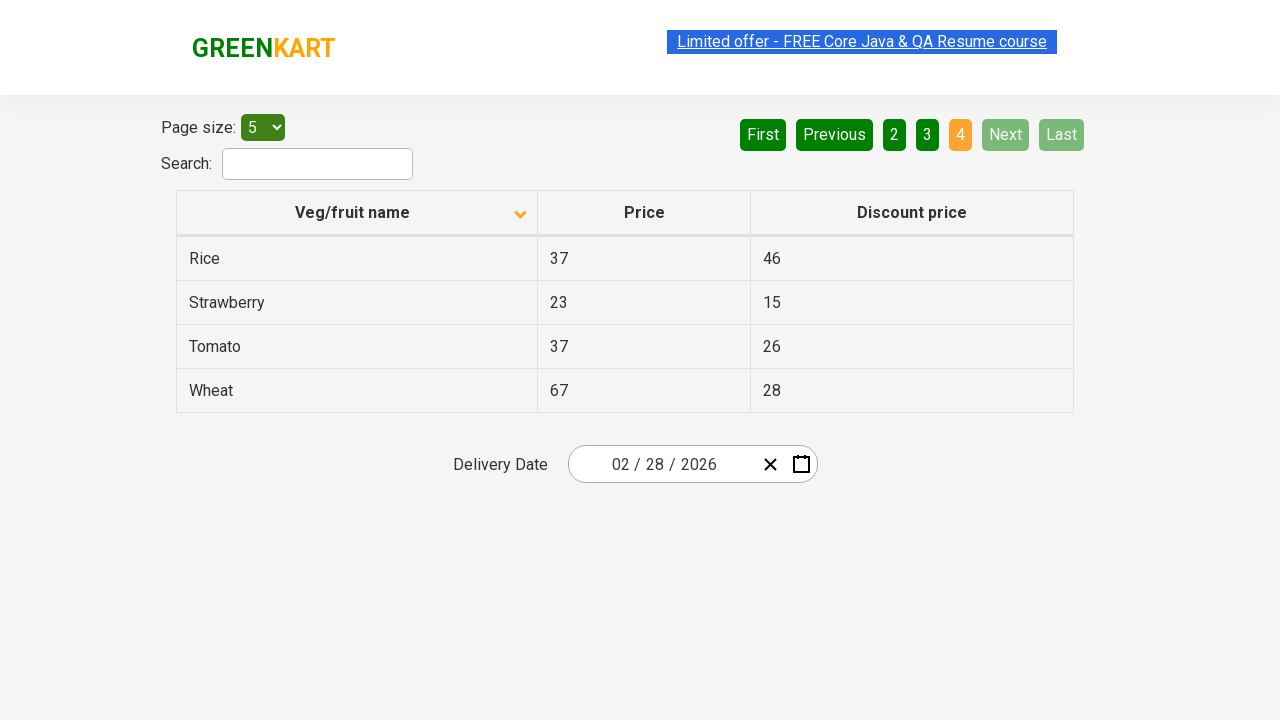

Assertion passed: 'Rice' was found in pagination
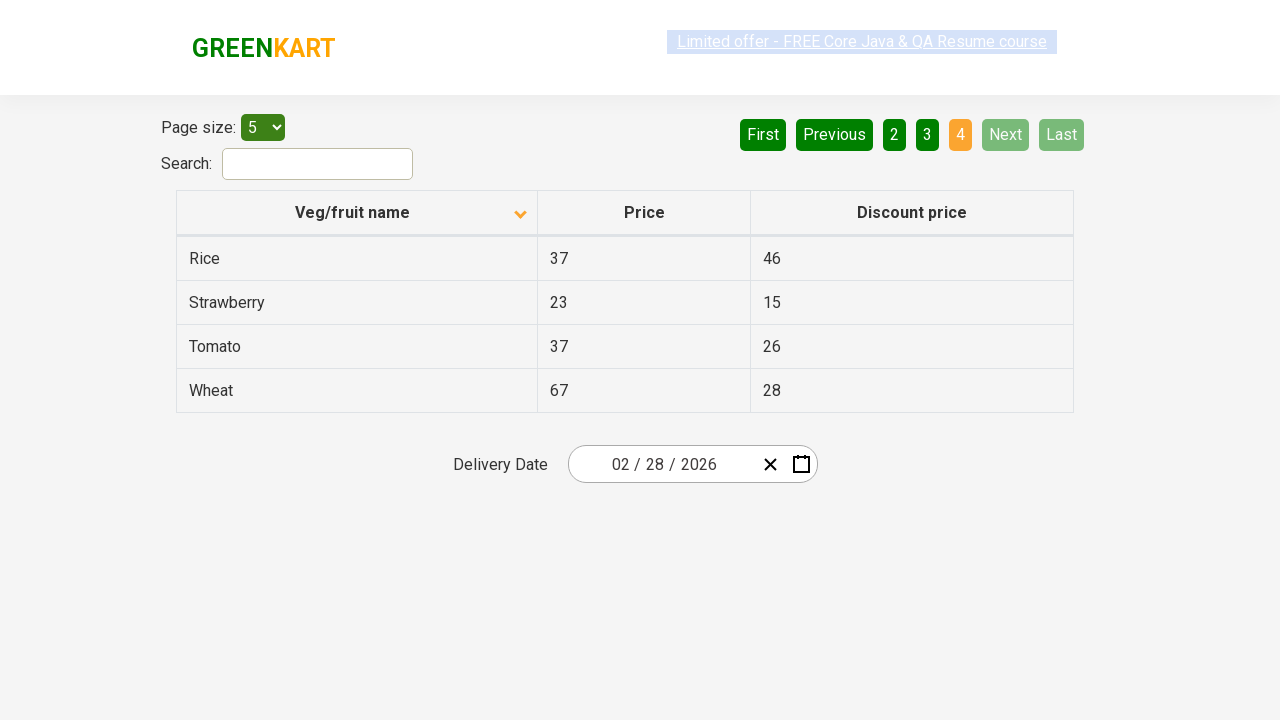

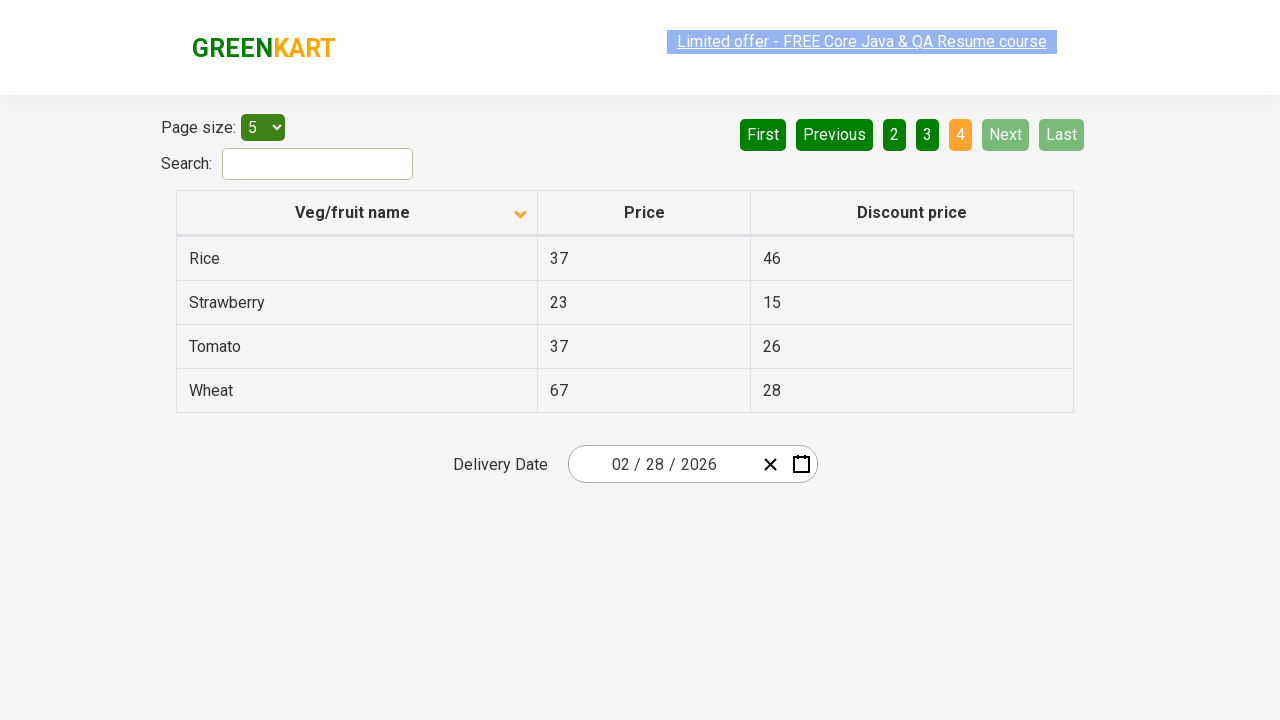